Navigates to a simple form page and clicks the submit button to test basic form submission functionality

Starting URL: http://suninjuly.github.io/simple_form_find_task.html

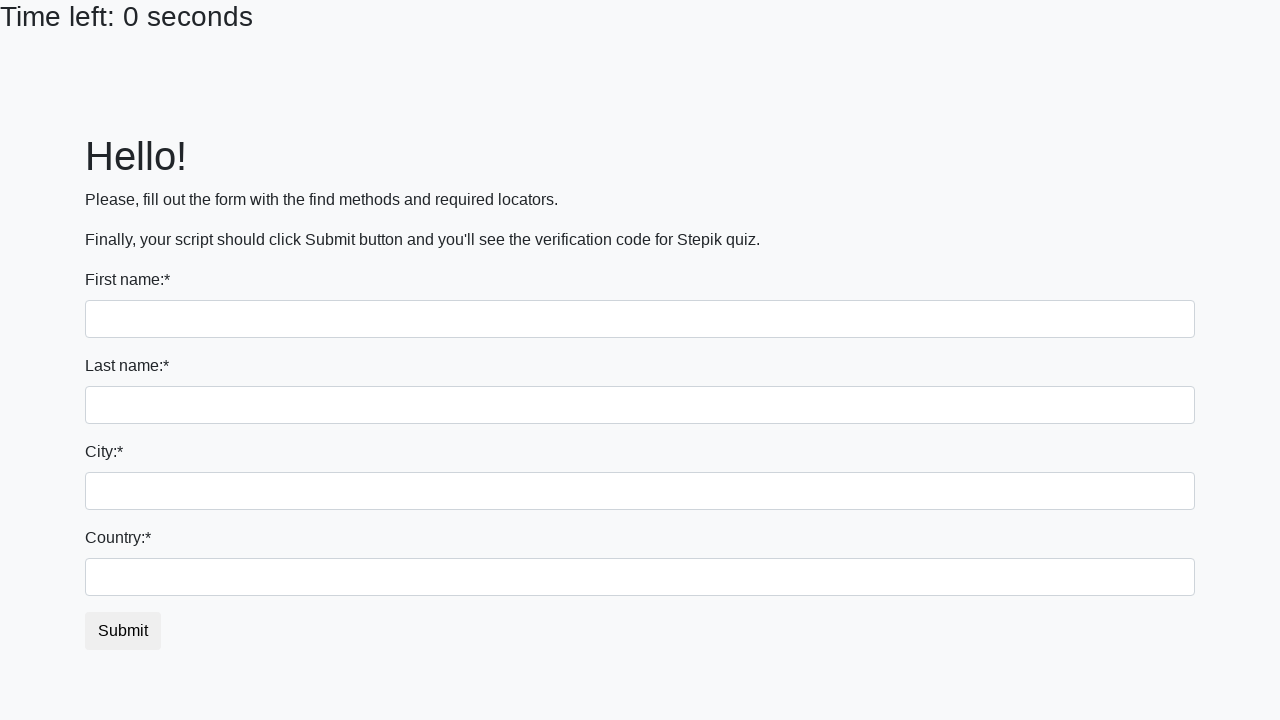

Navigated to simple form page
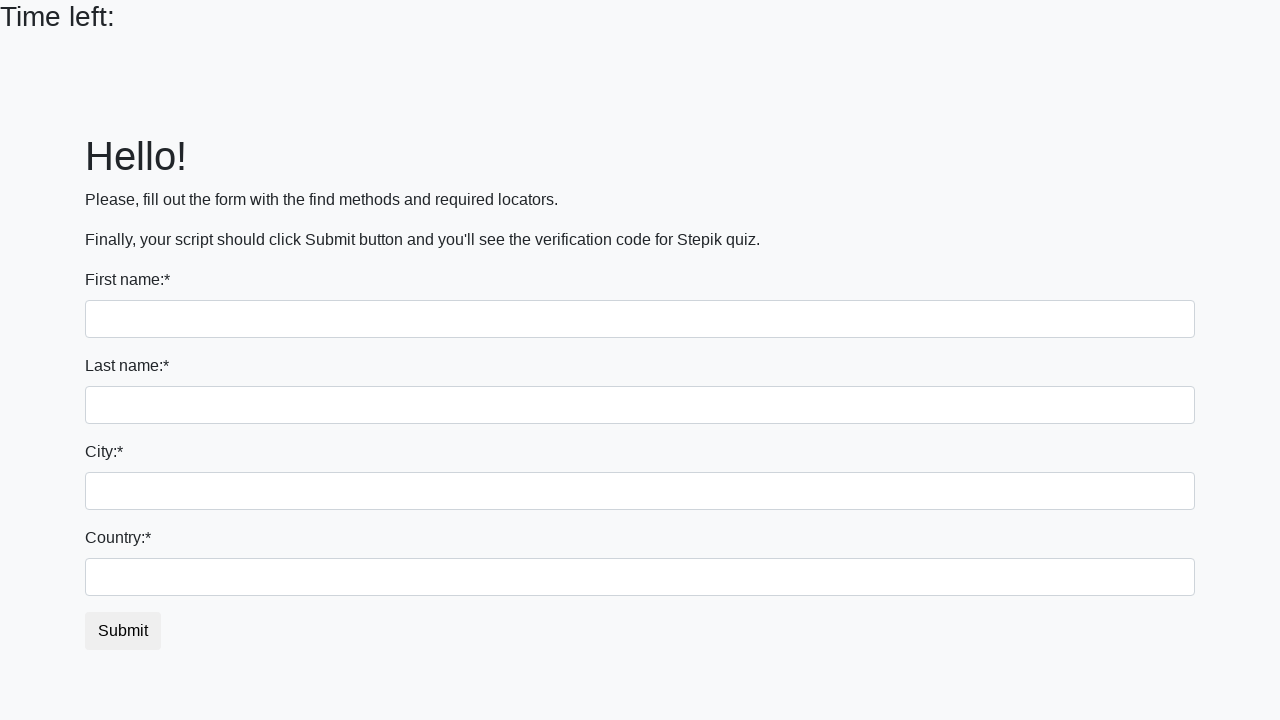

Clicked submit button to test form submission at (123, 631) on #submit_button
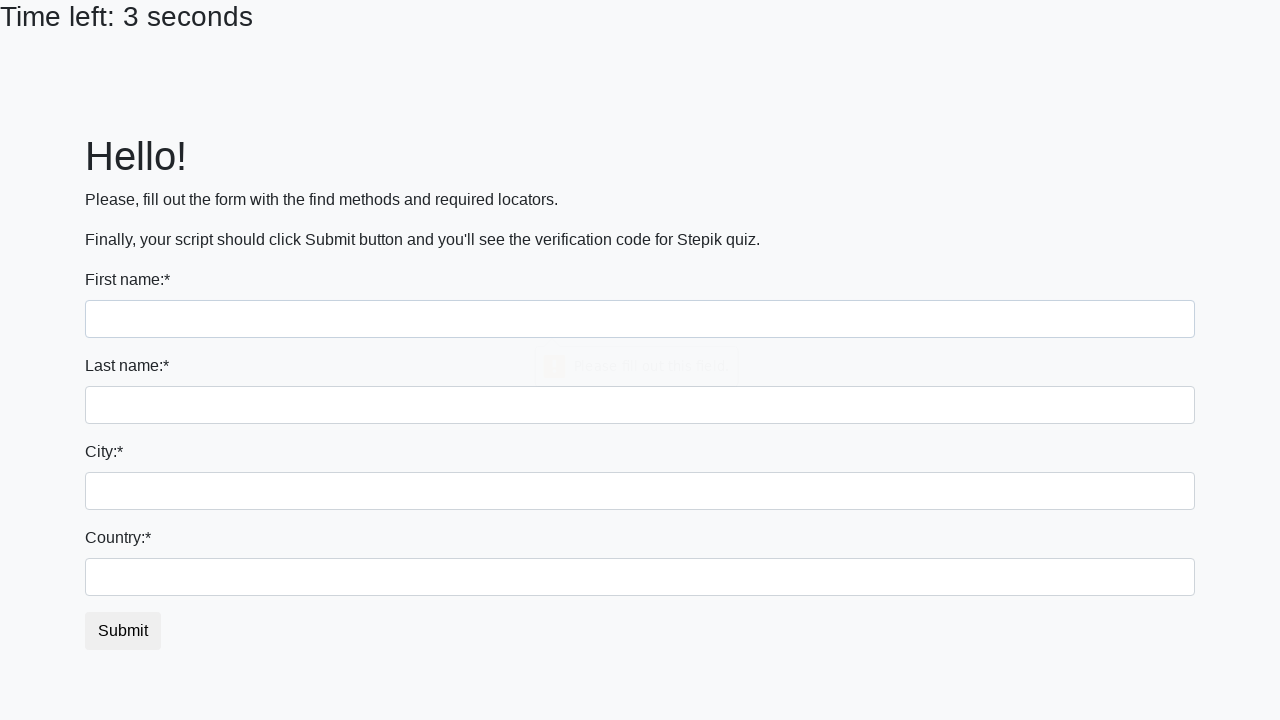

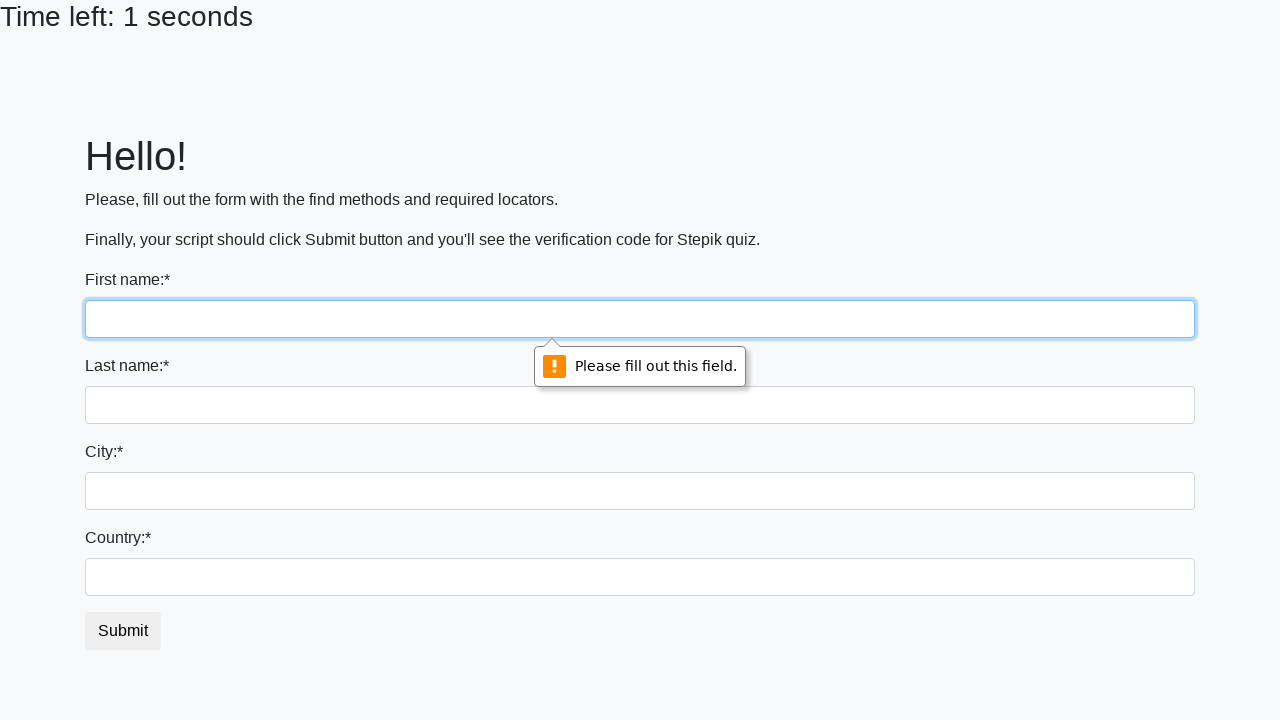